Tests the prompt alert functionality on DemoQA by navigating to the Alerts section, clicking the prompt button, entering text into the alert, and accepting it.

Starting URL: https://demoqa.com

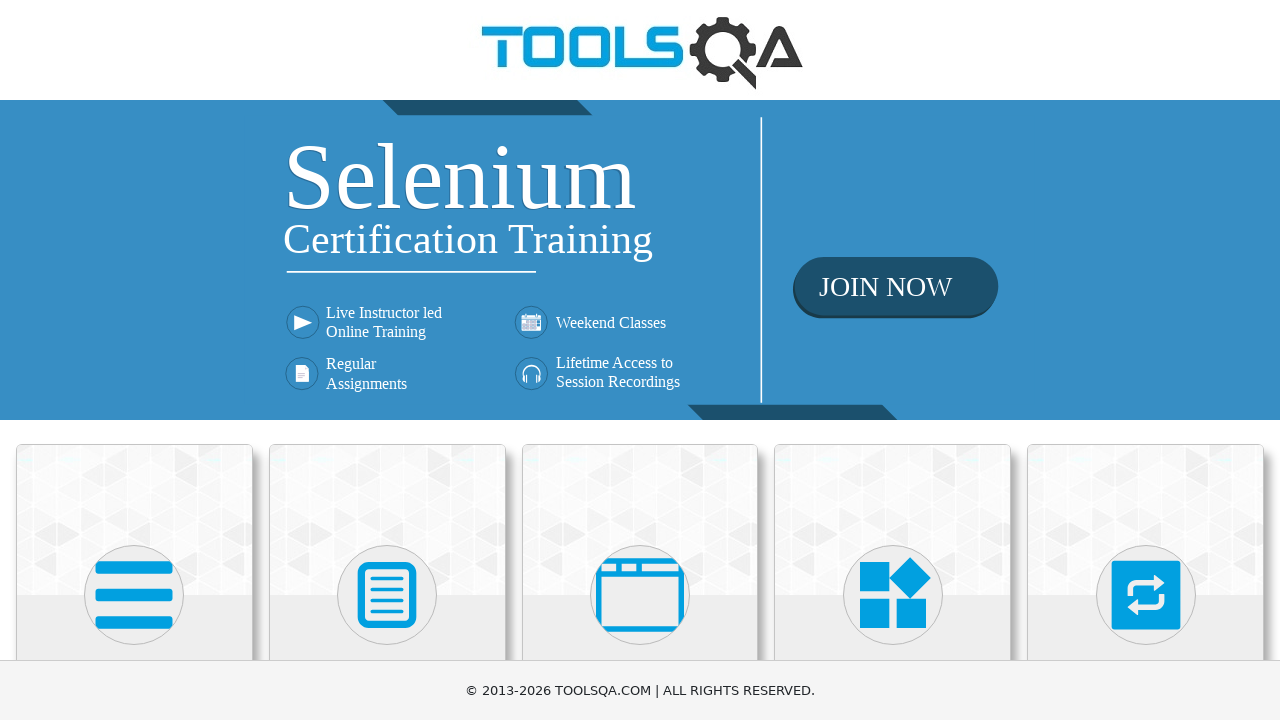

Scrolled down 500px to see the menu
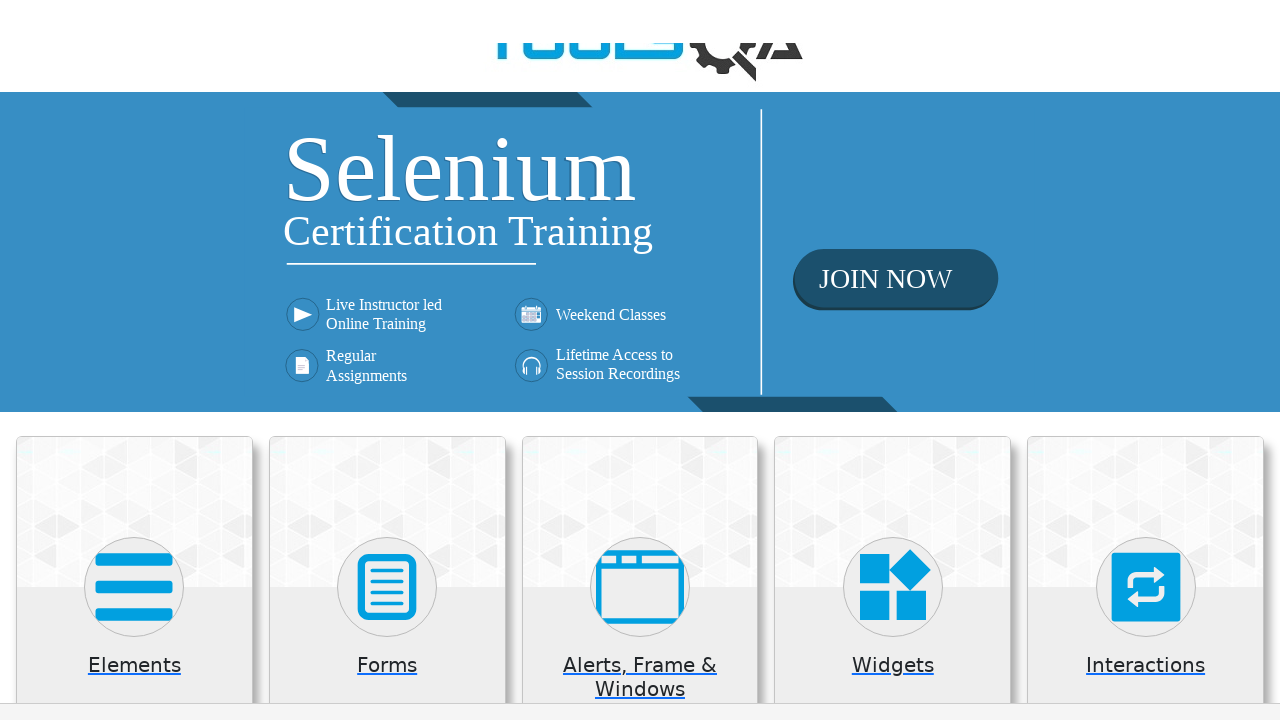

Clicked on 'Alerts, Frame & Windows' menu at (640, 185) on xpath=//h5[text()='Alerts, Frame & Windows']
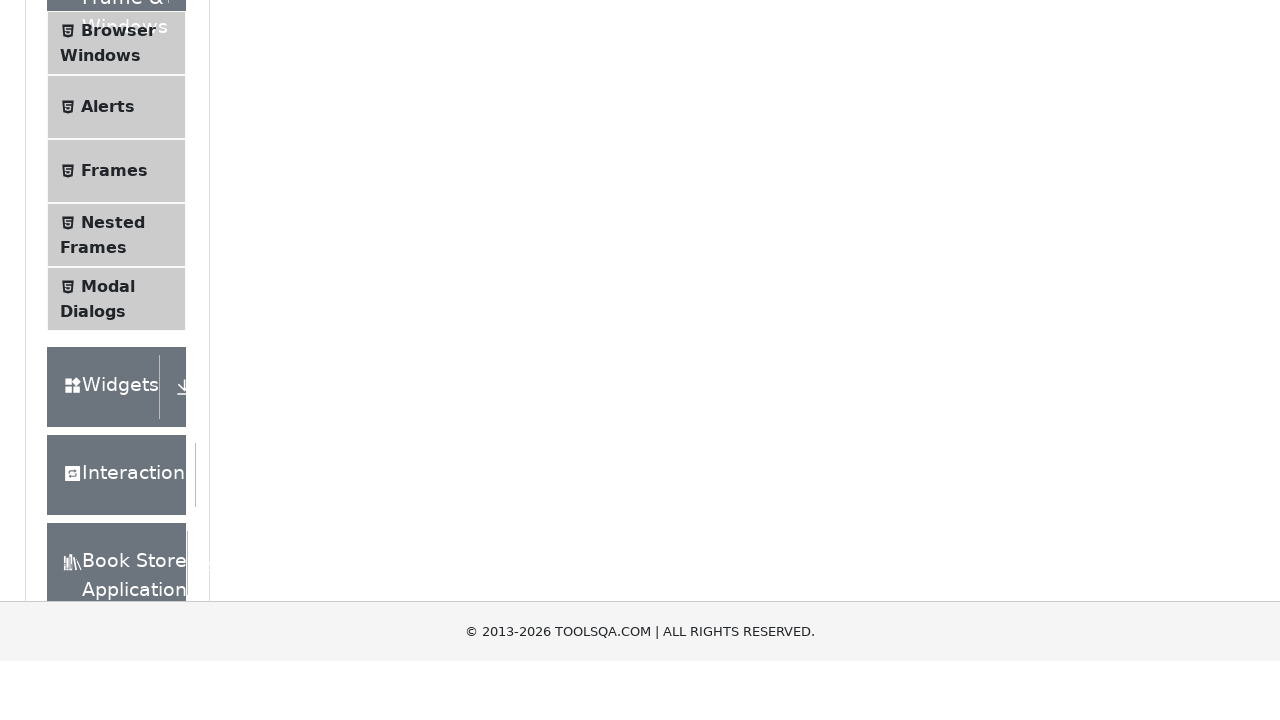

Clicked on 'Alerts' submenu at (108, 176) on xpath=//span[text()='Alerts']
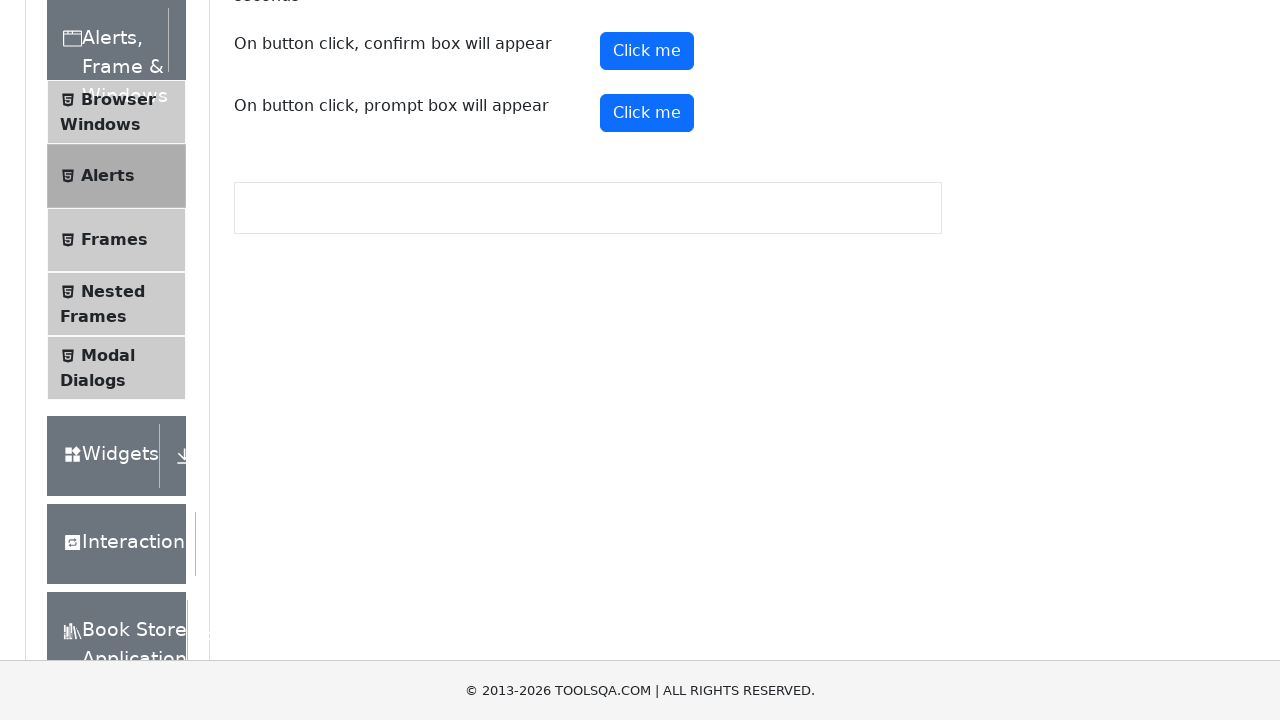

Scrolled up 50px to adjust view
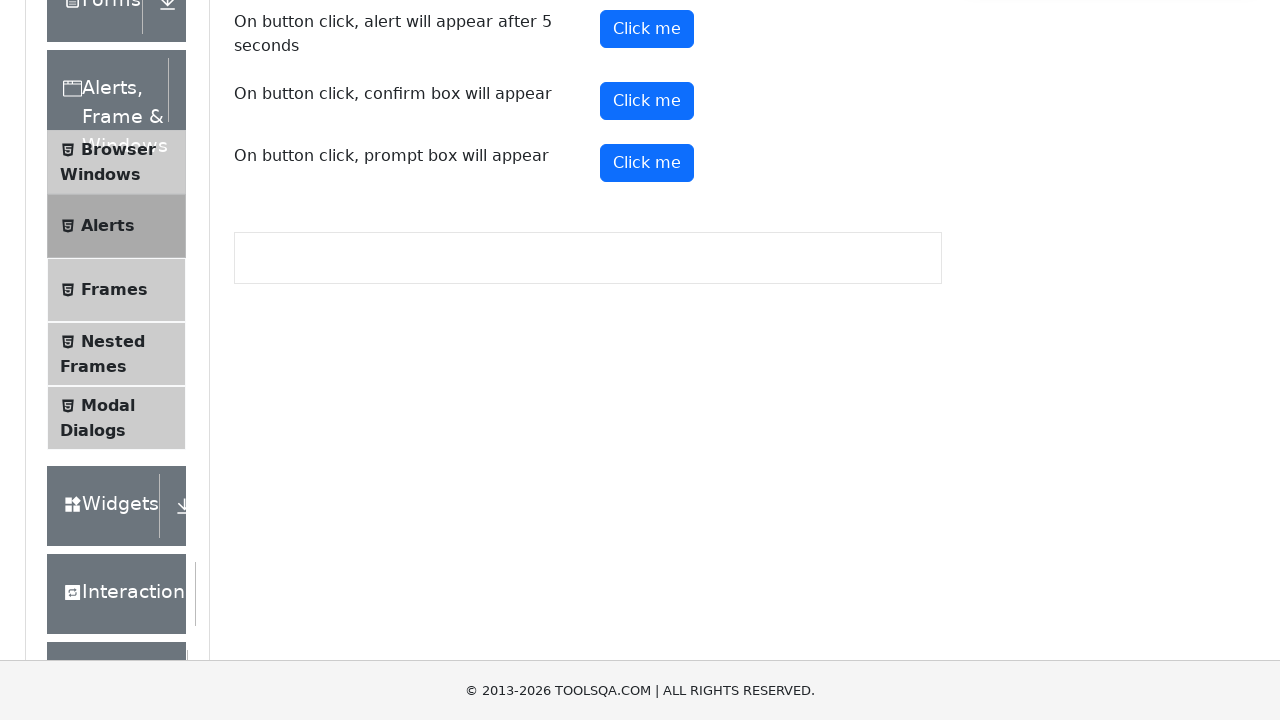

Set up dialog handler to accept prompt with text 'Vlad'
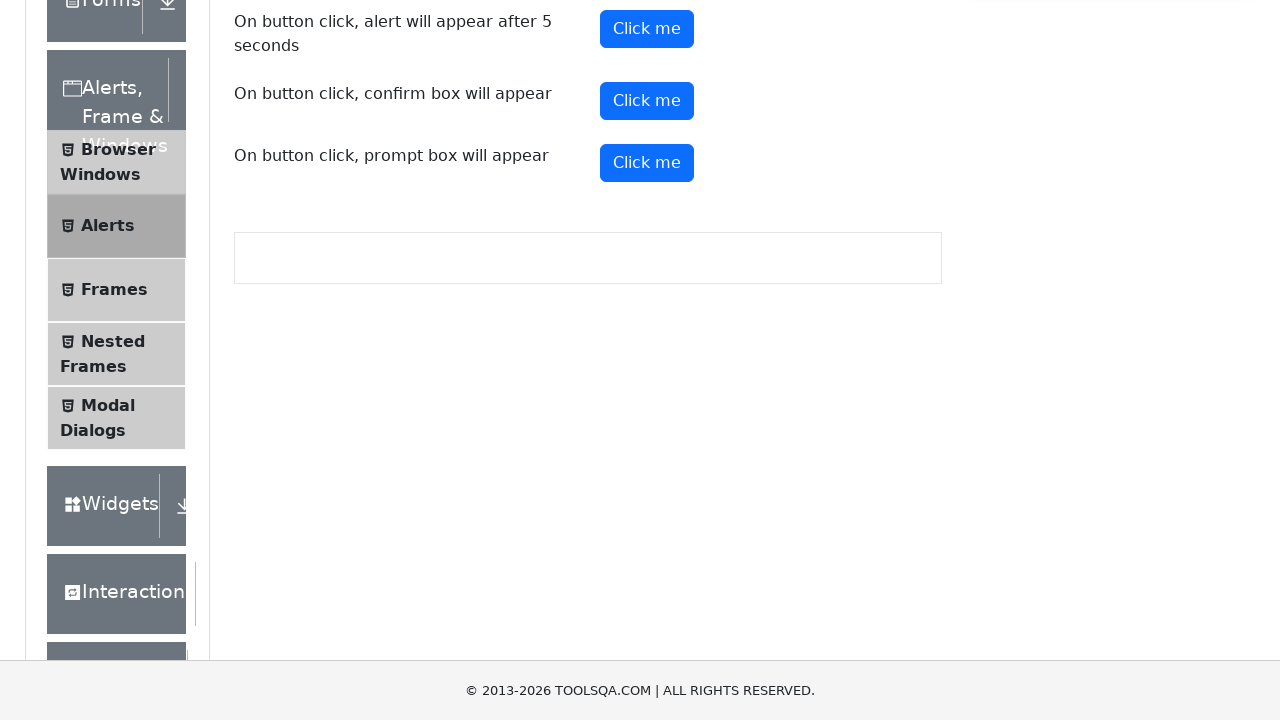

Clicked the prompt button to trigger the alert at (647, 163) on #promtButton
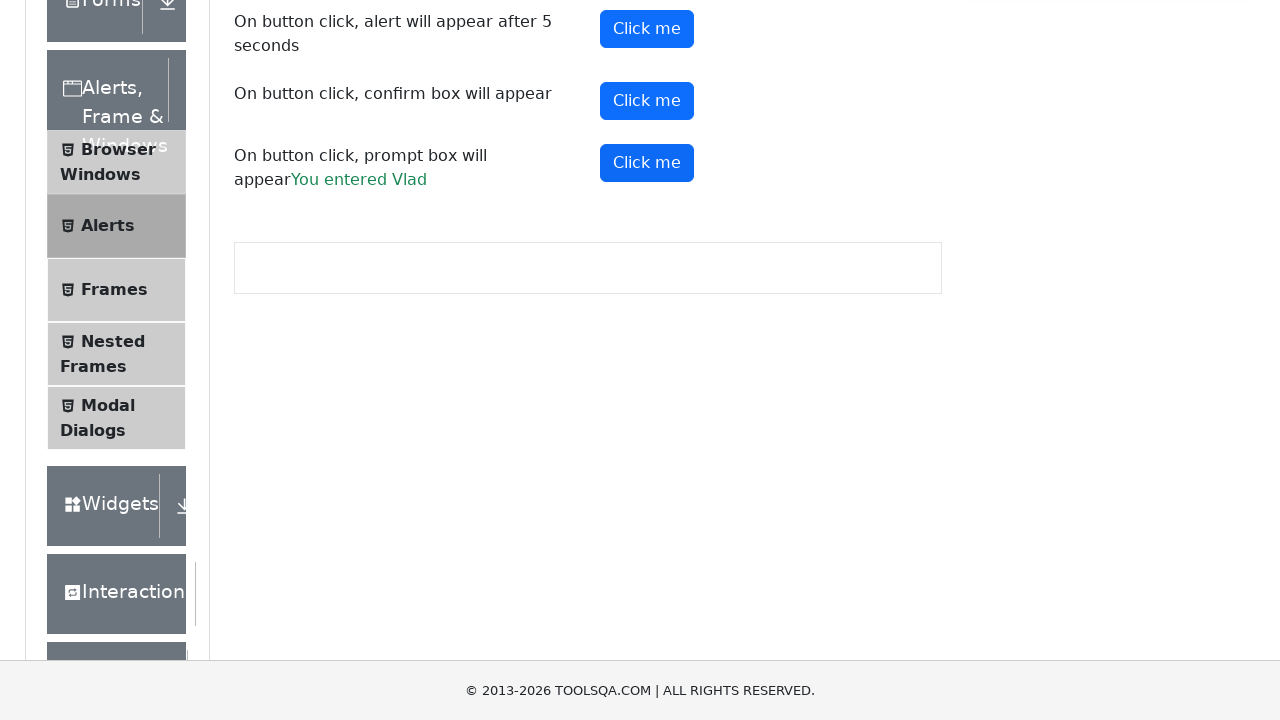

Waited 1000ms for dialog to be handled
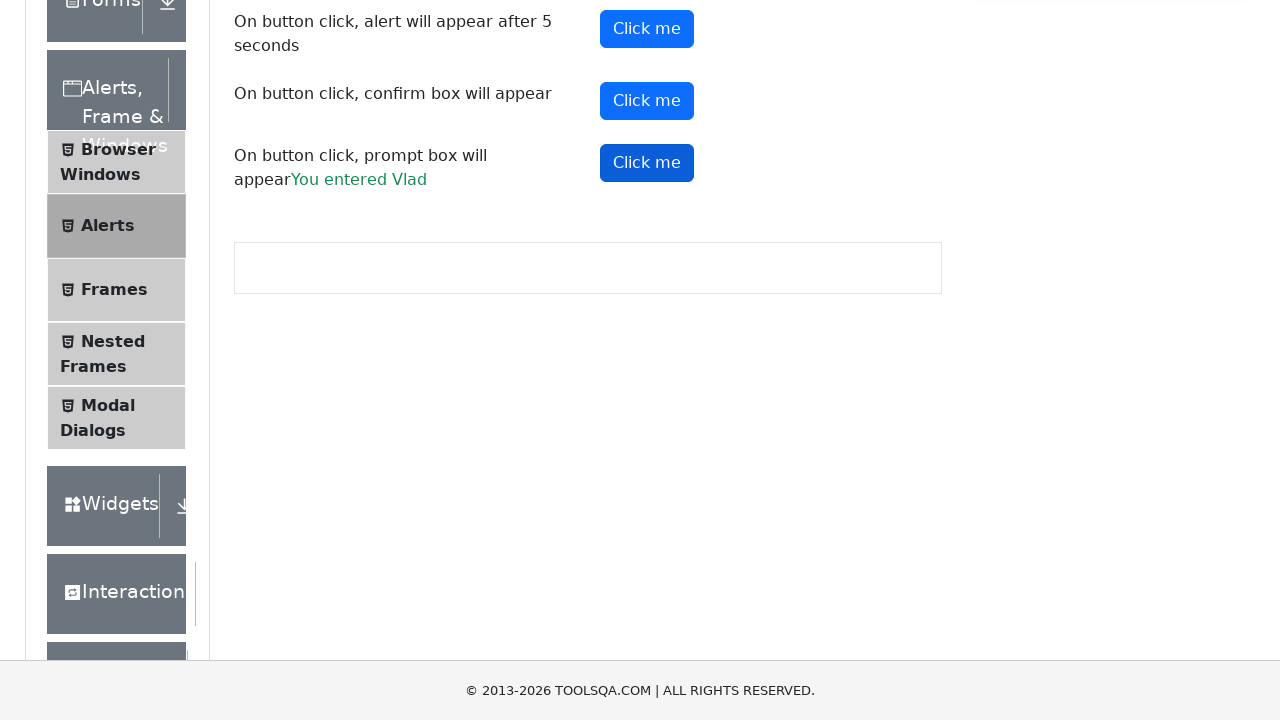

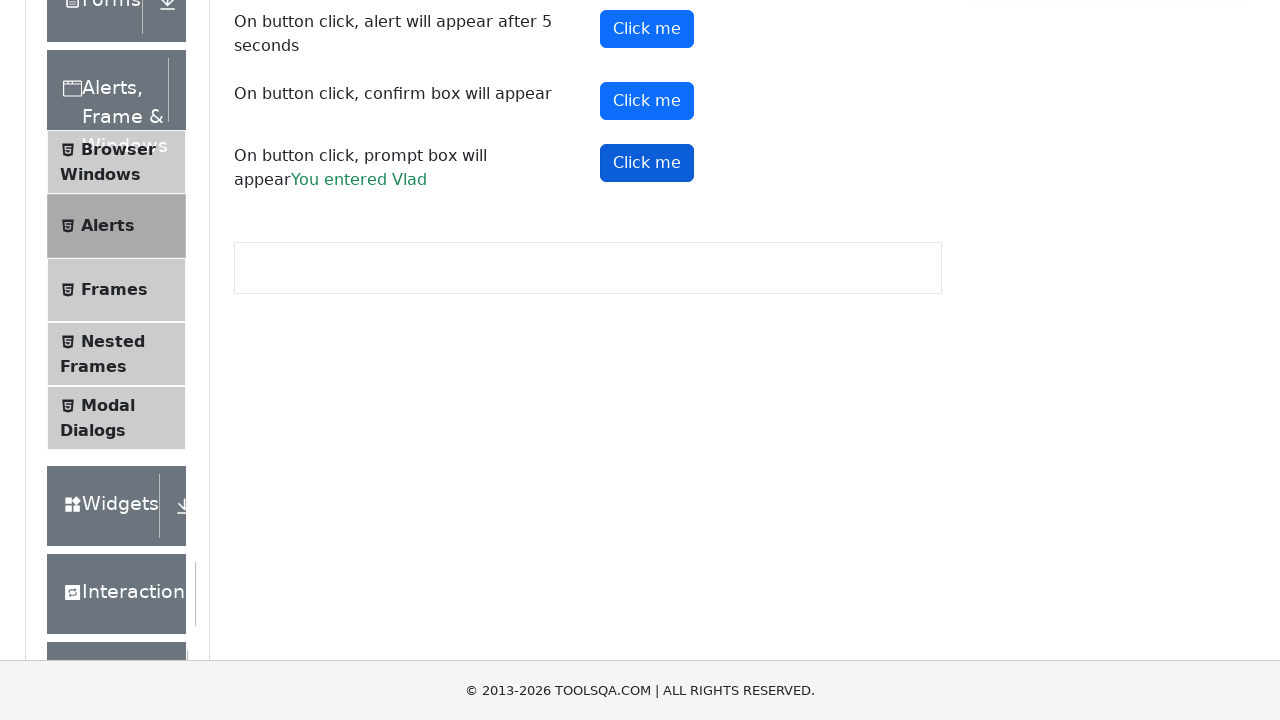